Tests click and hold functionality on an element and verifies the element receives focus status

Starting URL: https://selenium.dev/selenium/web/mouse_interaction.html

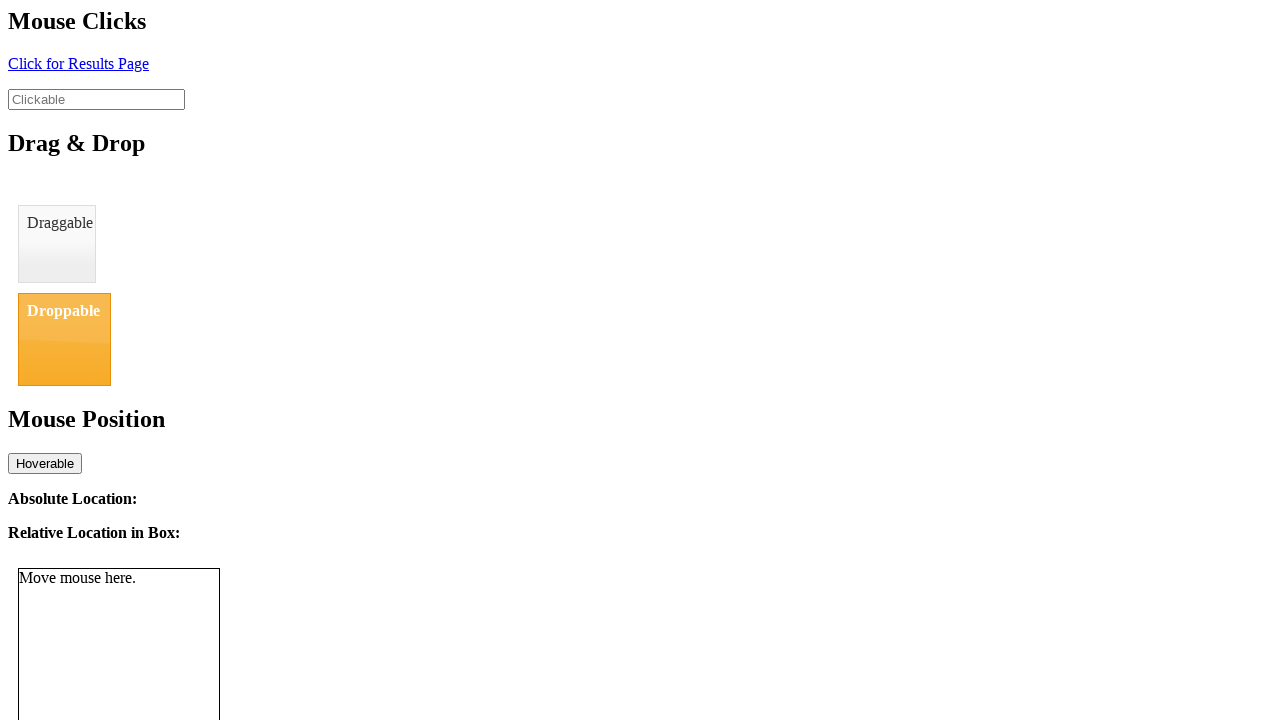

Located clickable element
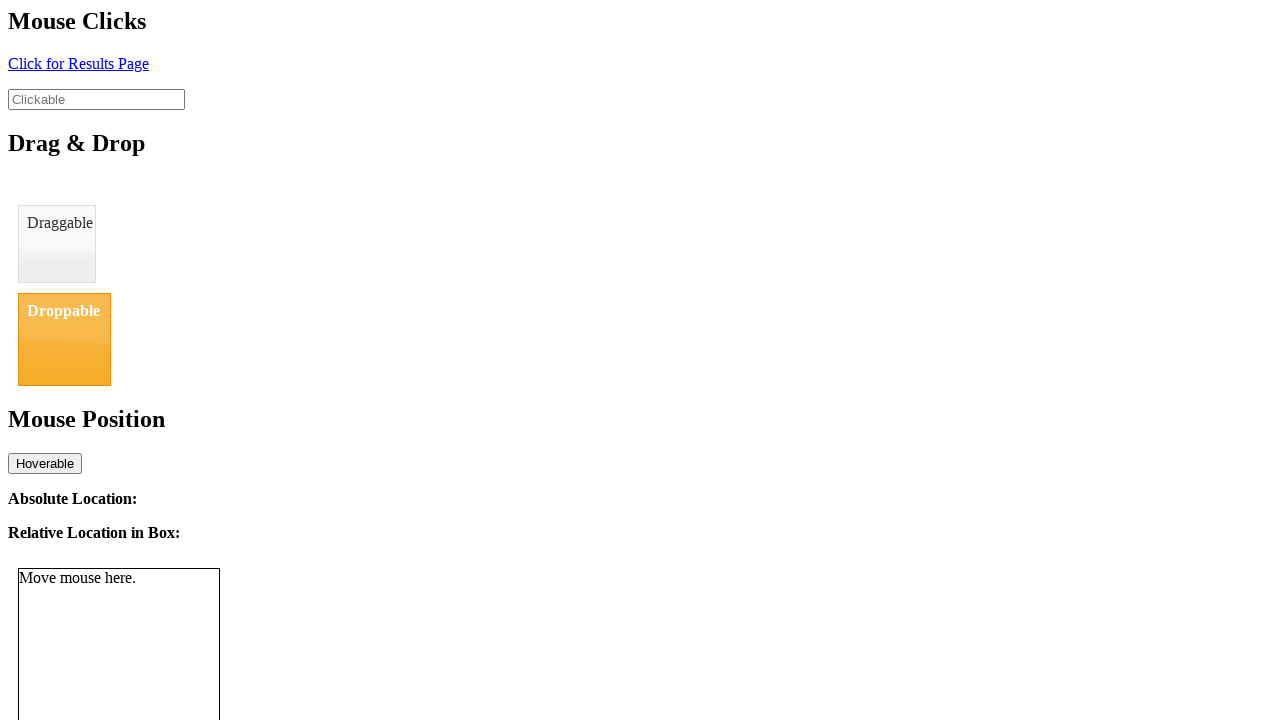

Performed click and hold on element for 1000ms at (96, 99) on #clickable
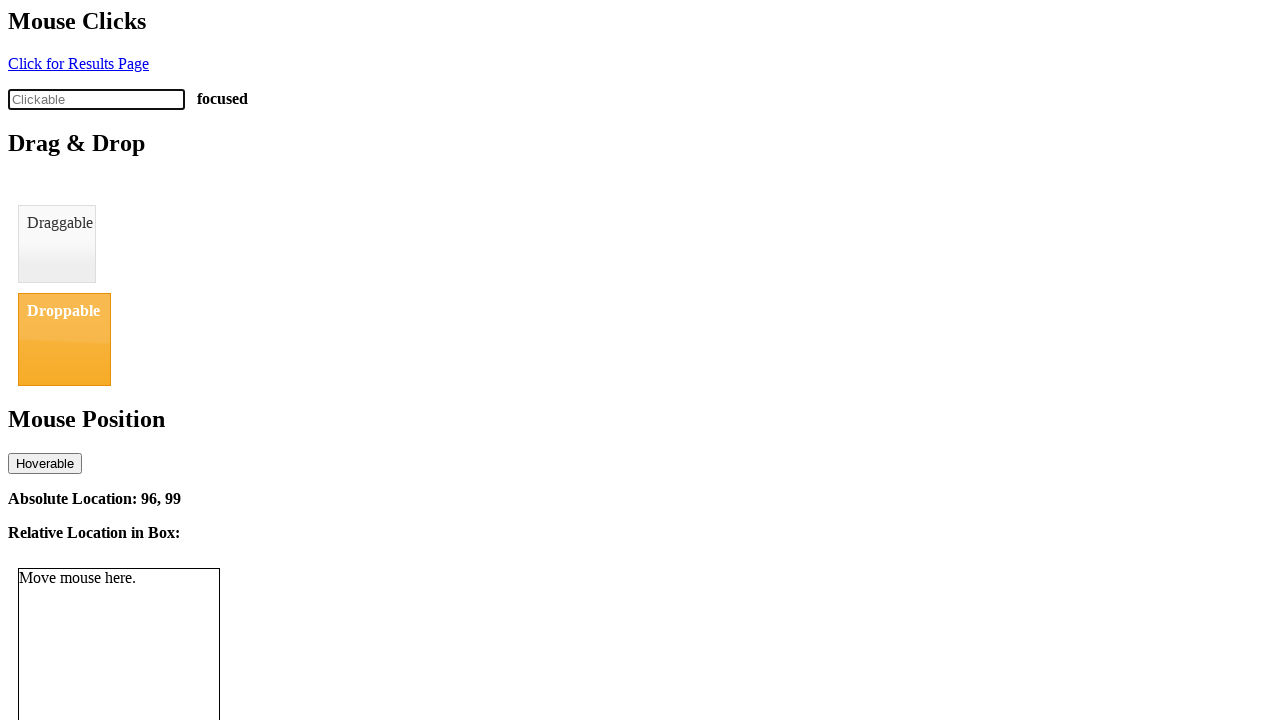

Verified element received focus status
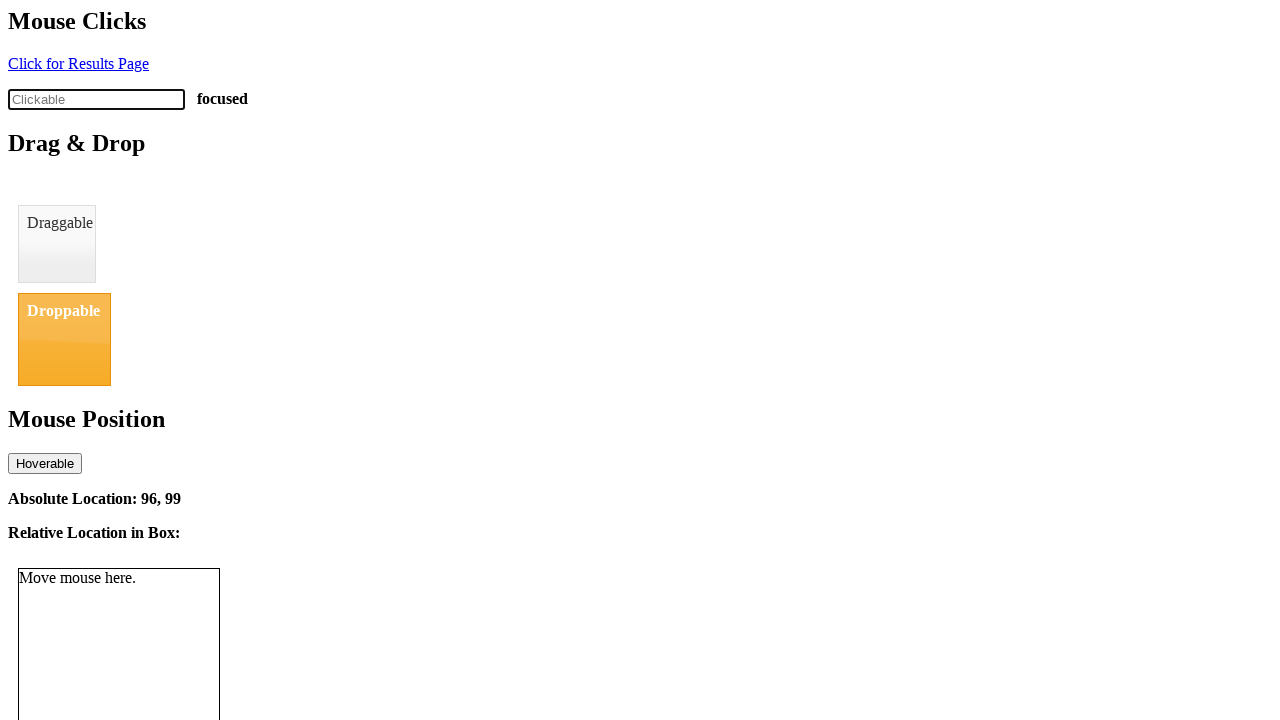

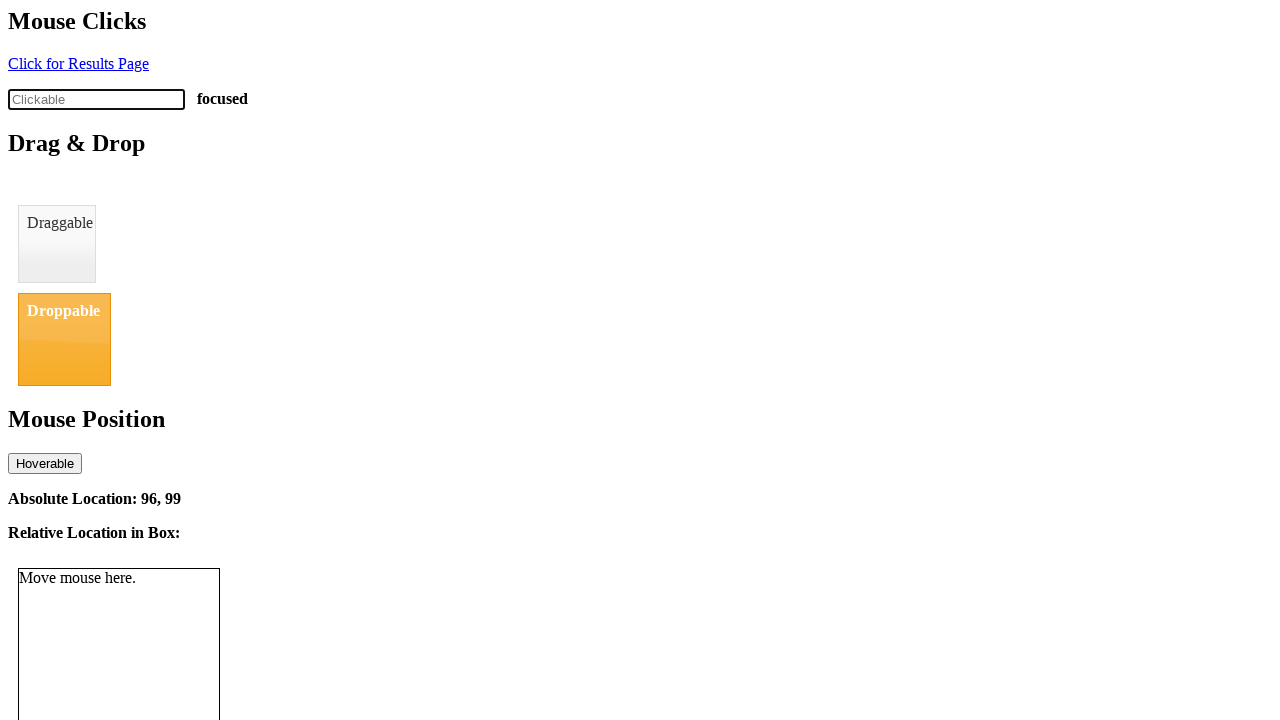